Tests horizontal slider functionality by moving the slider to various positions using mouse drag operations and verifying the slider value updates correctly.

Starting URL: http://the-internet.herokuapp.com/horizontal_slider

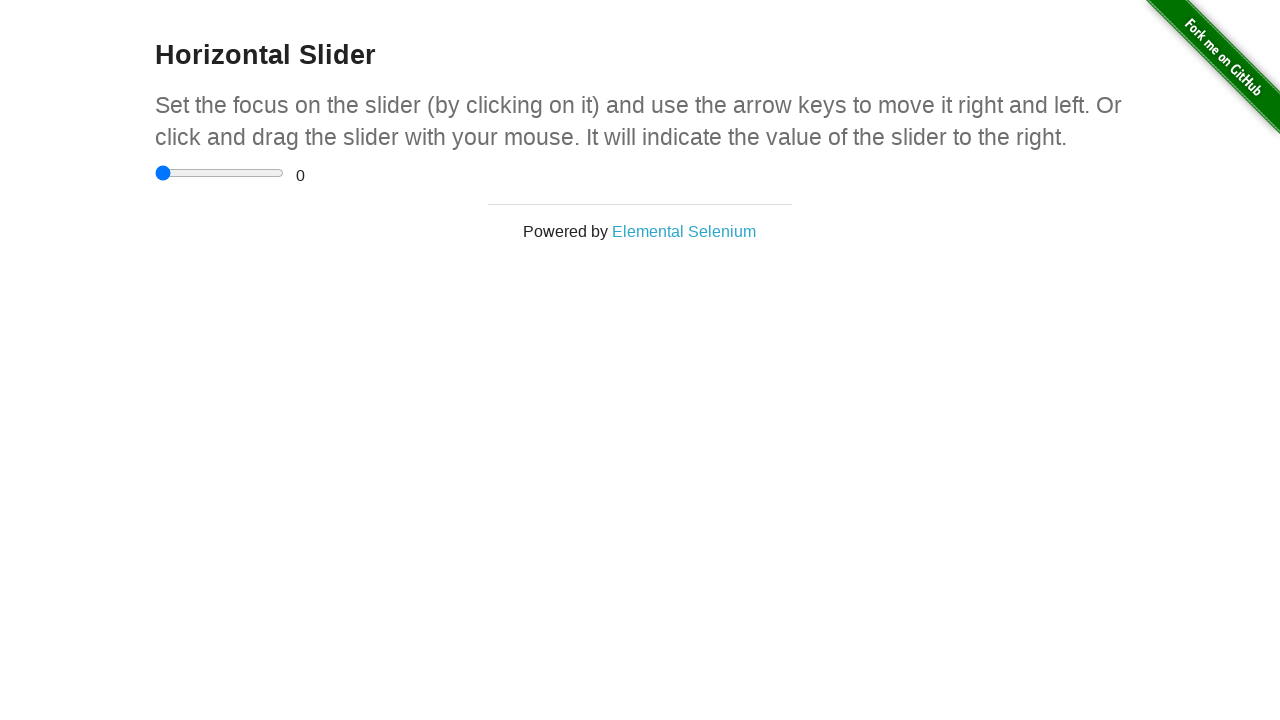

Waited for slider container to load
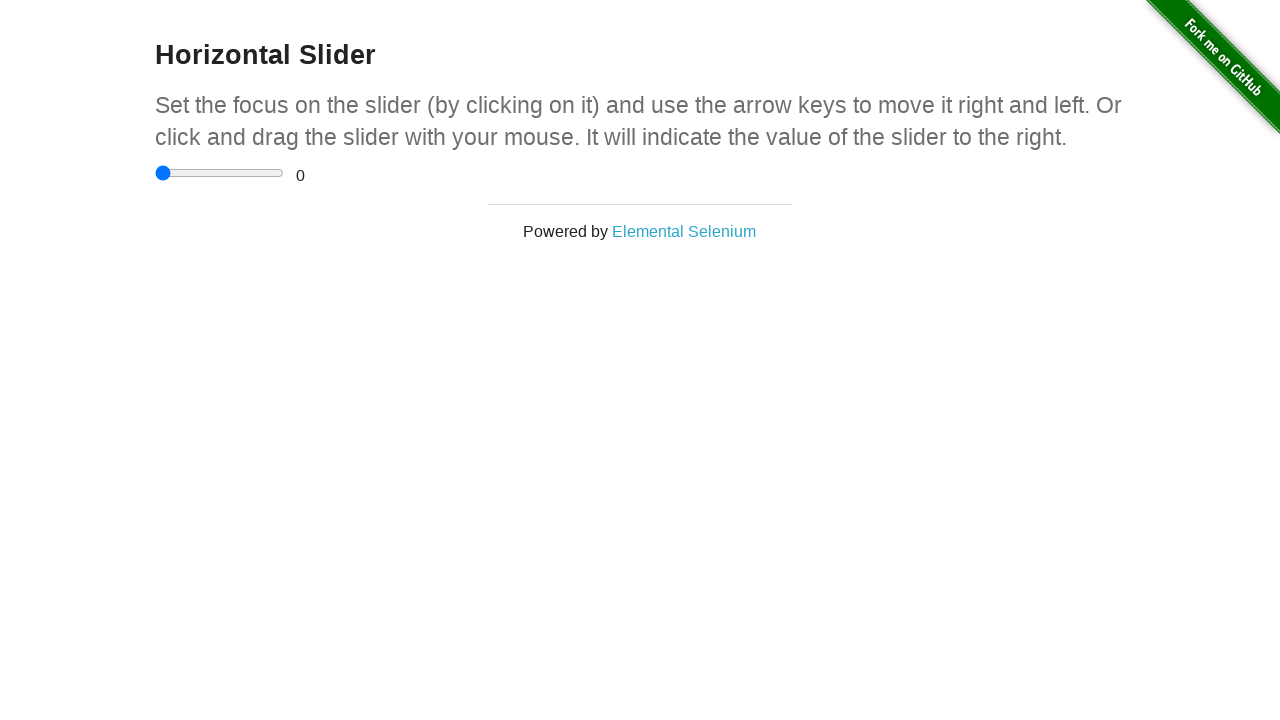

Located the range slider element
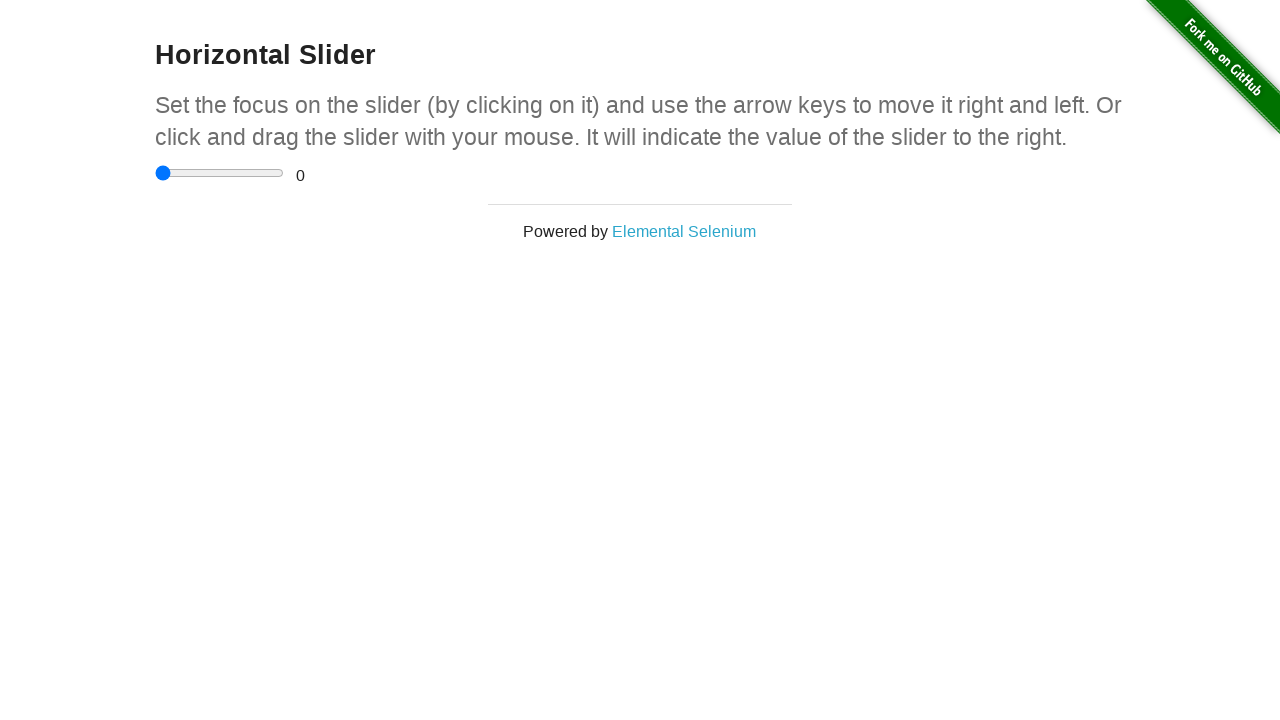

Retrieved slider bounding box for mouse operations
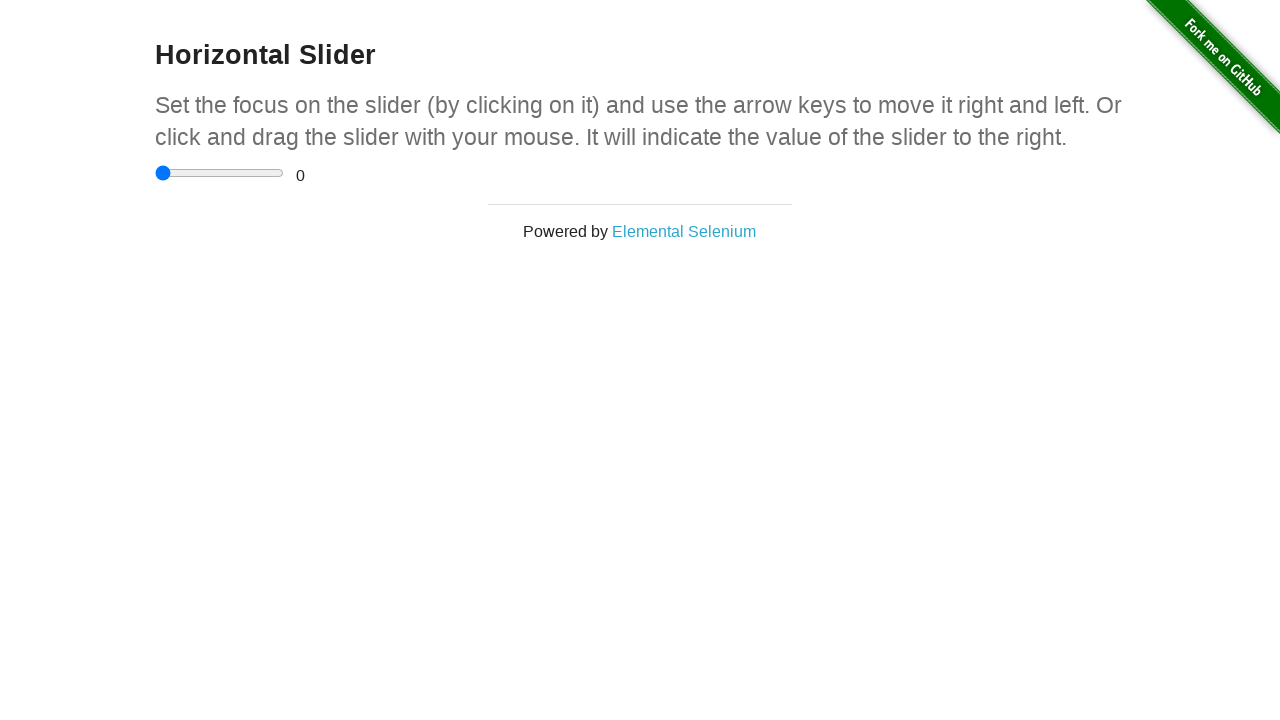

Clicked on slider to focus it at (220, 173) on input[type='range']
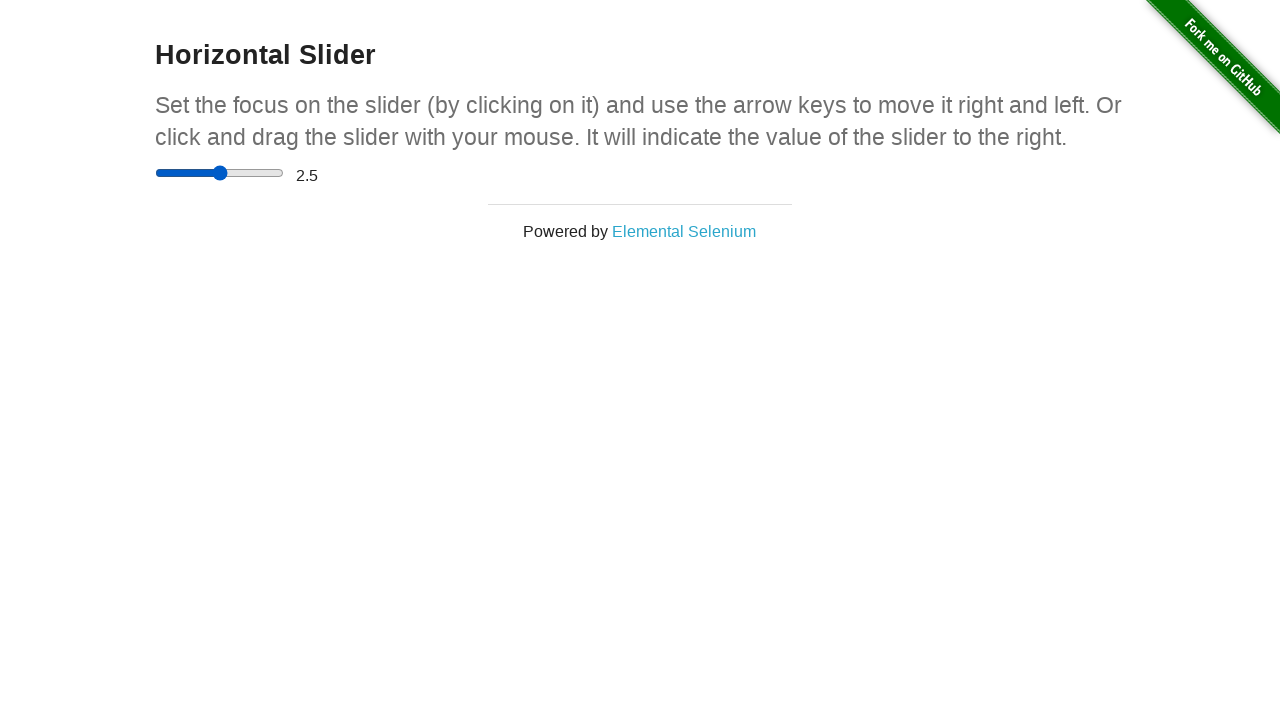

Moved mouse to left edge of slider at (155, 173)
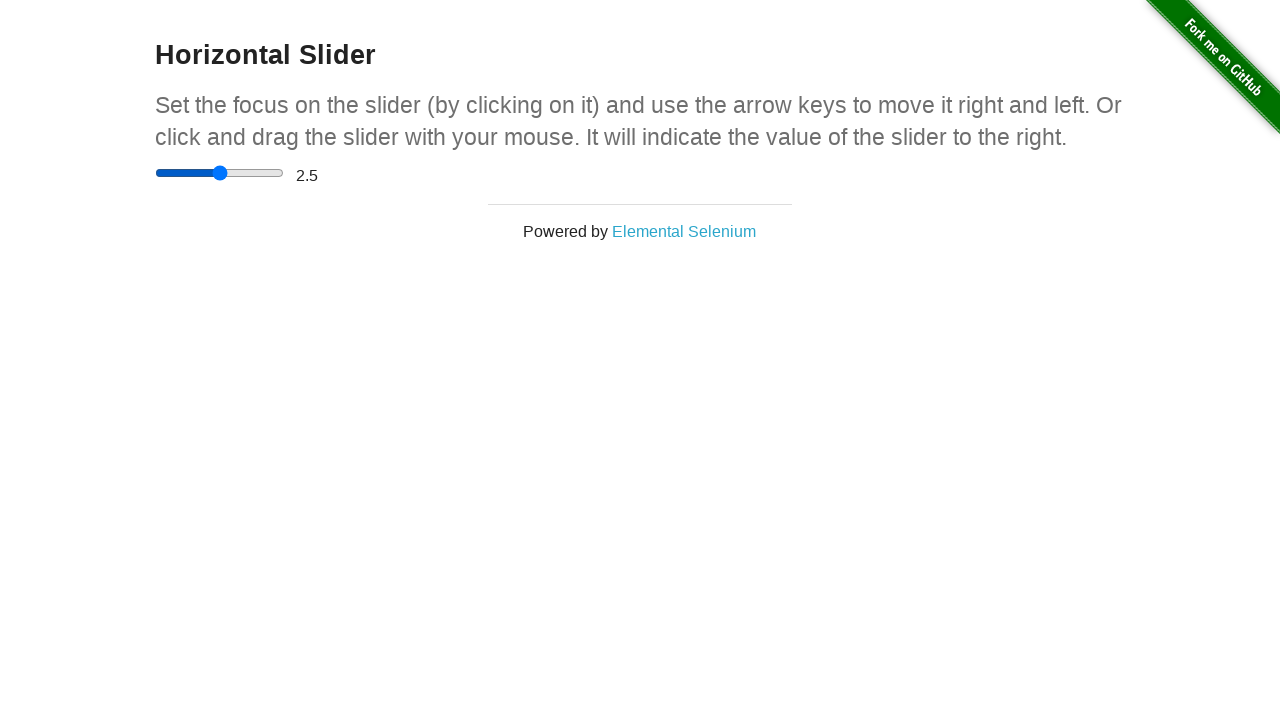

Pressed mouse button down at left edge at (155, 173)
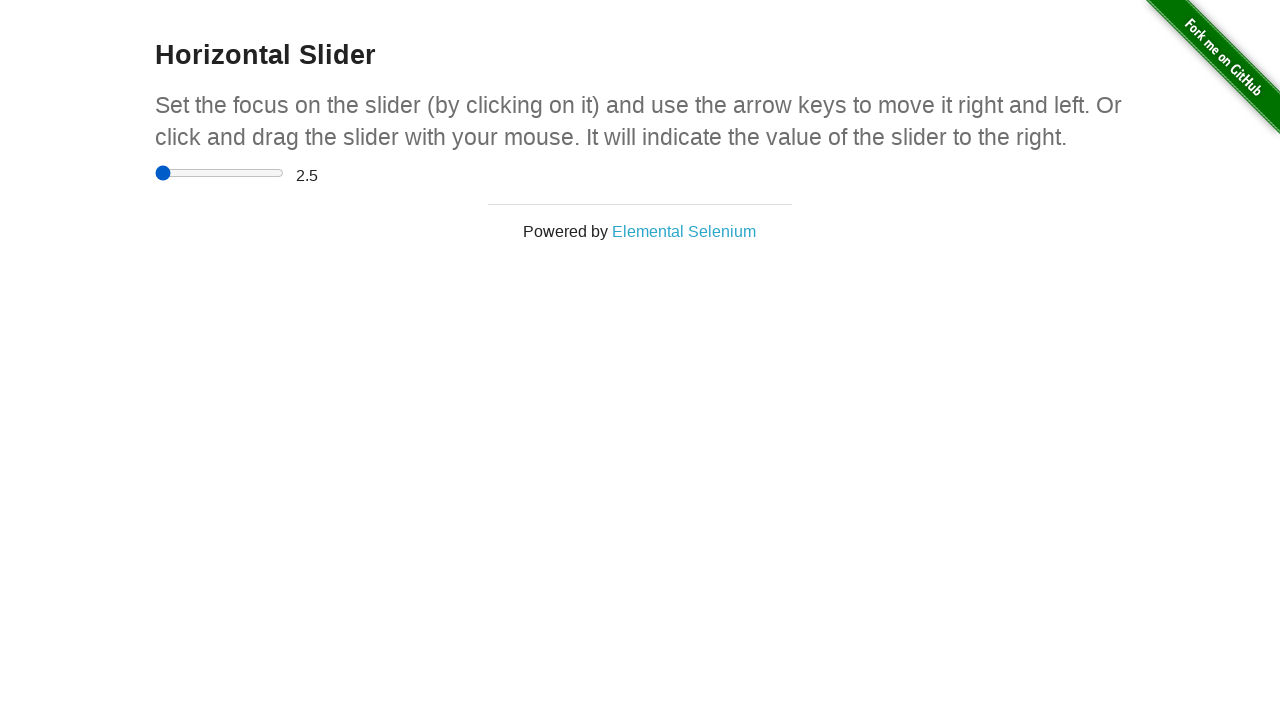

Maintained mouse position at left edge at (155, 173)
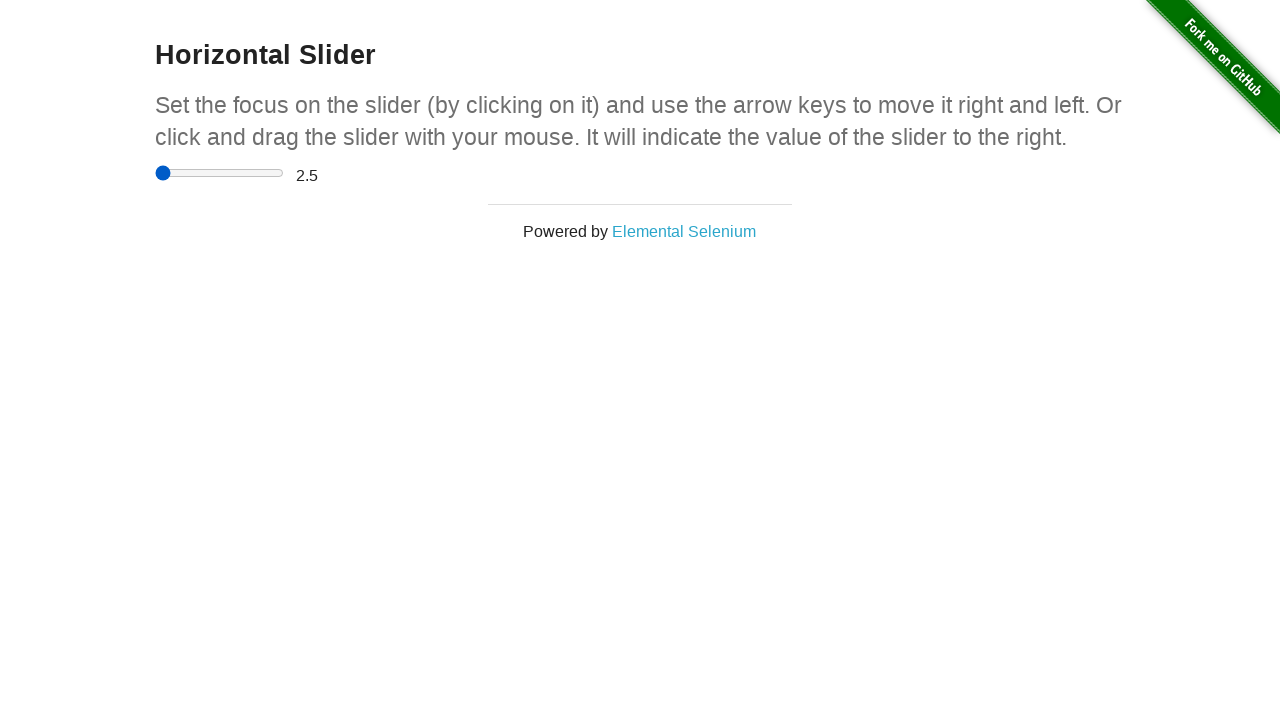

Released mouse button - slider moved to start position at (155, 173)
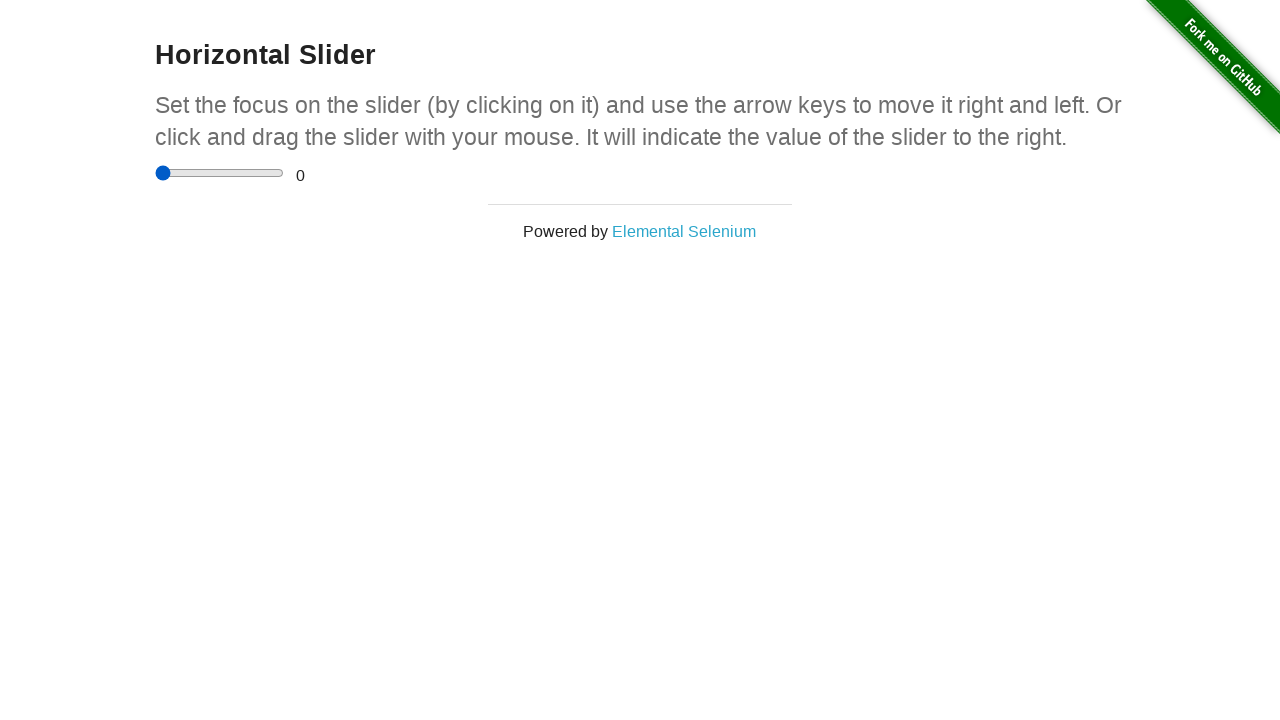

Clicked on slider to focus it for middle position move at (220, 173) on input[type='range']
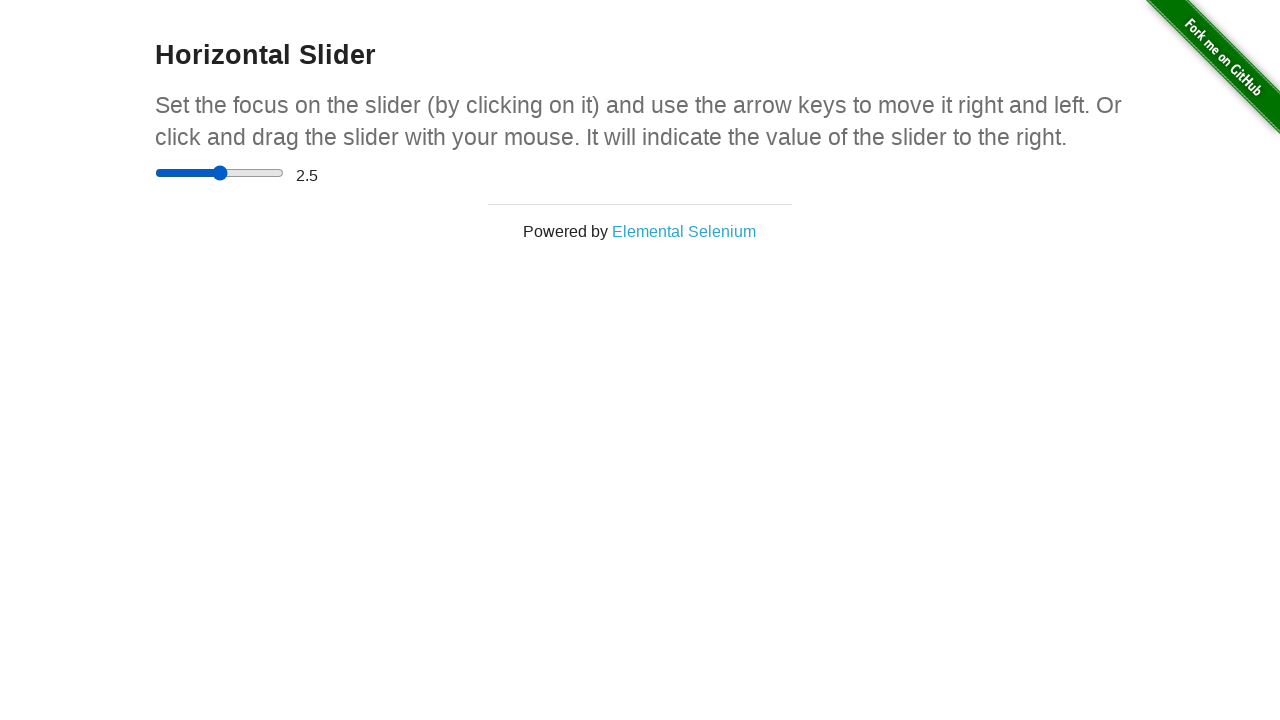

Moved mouse to middle of slider at (220, 173)
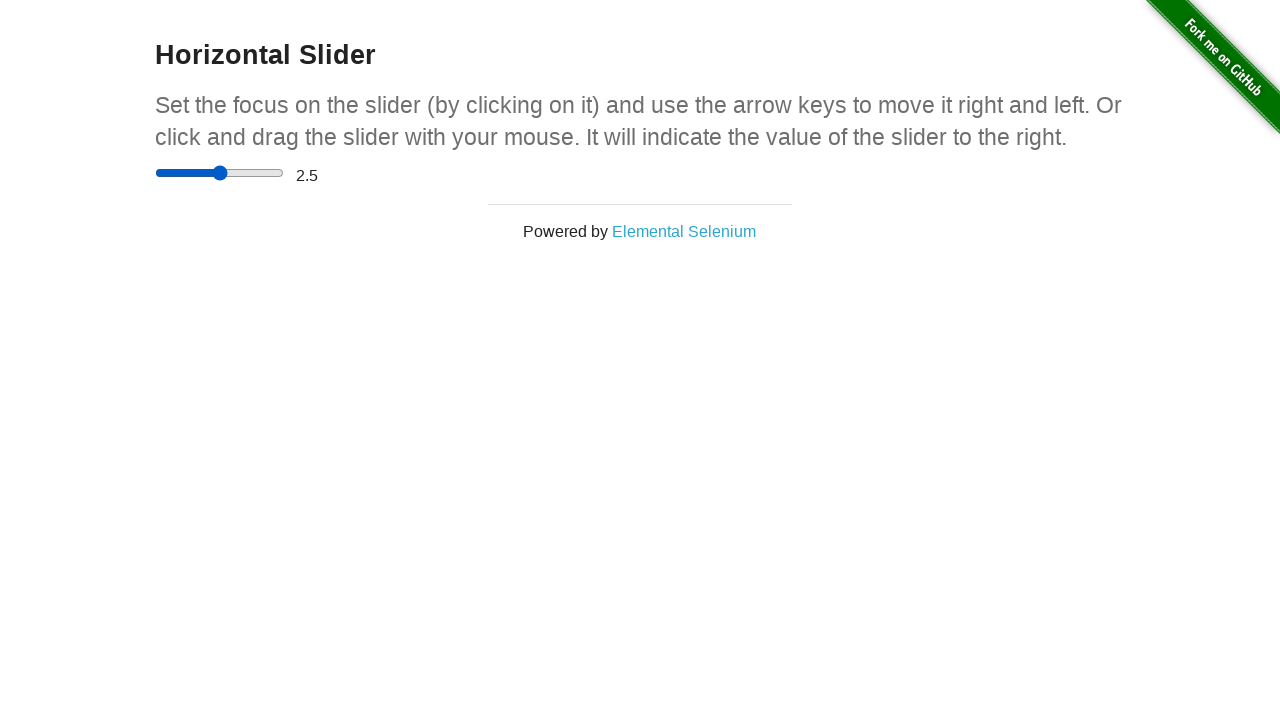

Pressed mouse button down at middle position at (220, 173)
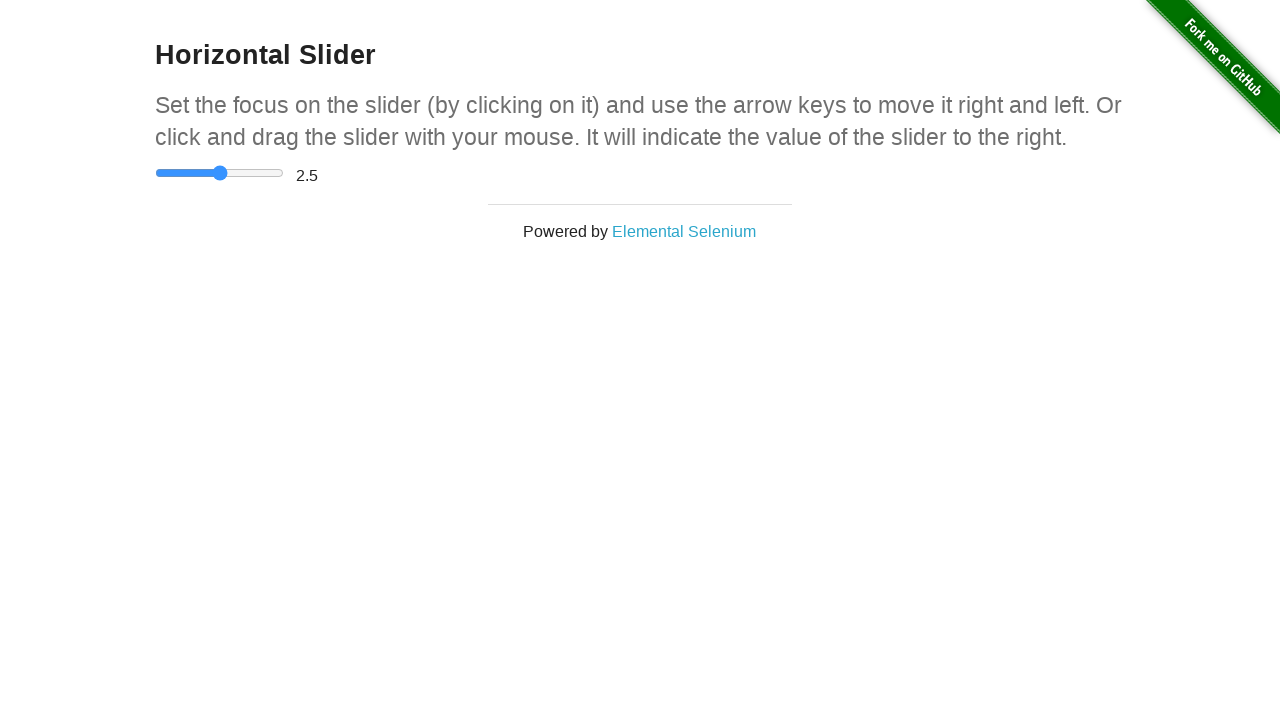

Maintained mouse position at middle of slider at (220, 173)
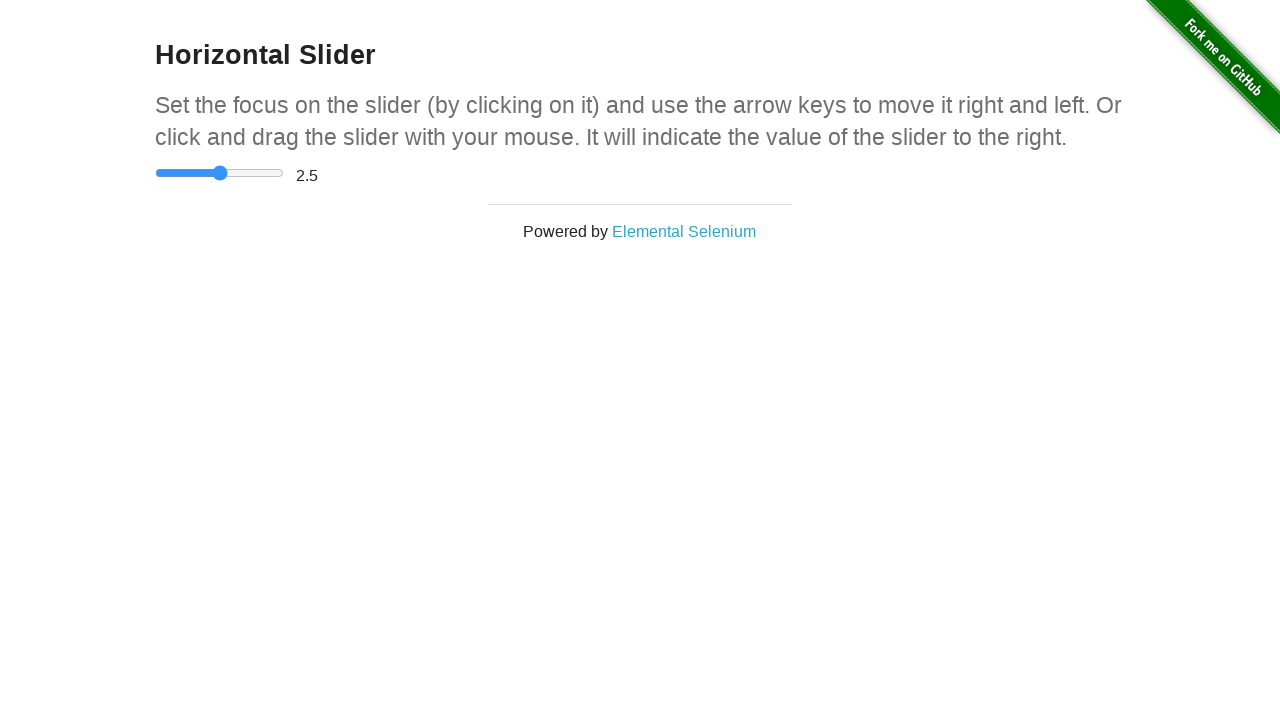

Released mouse button - slider moved to middle position at (220, 173)
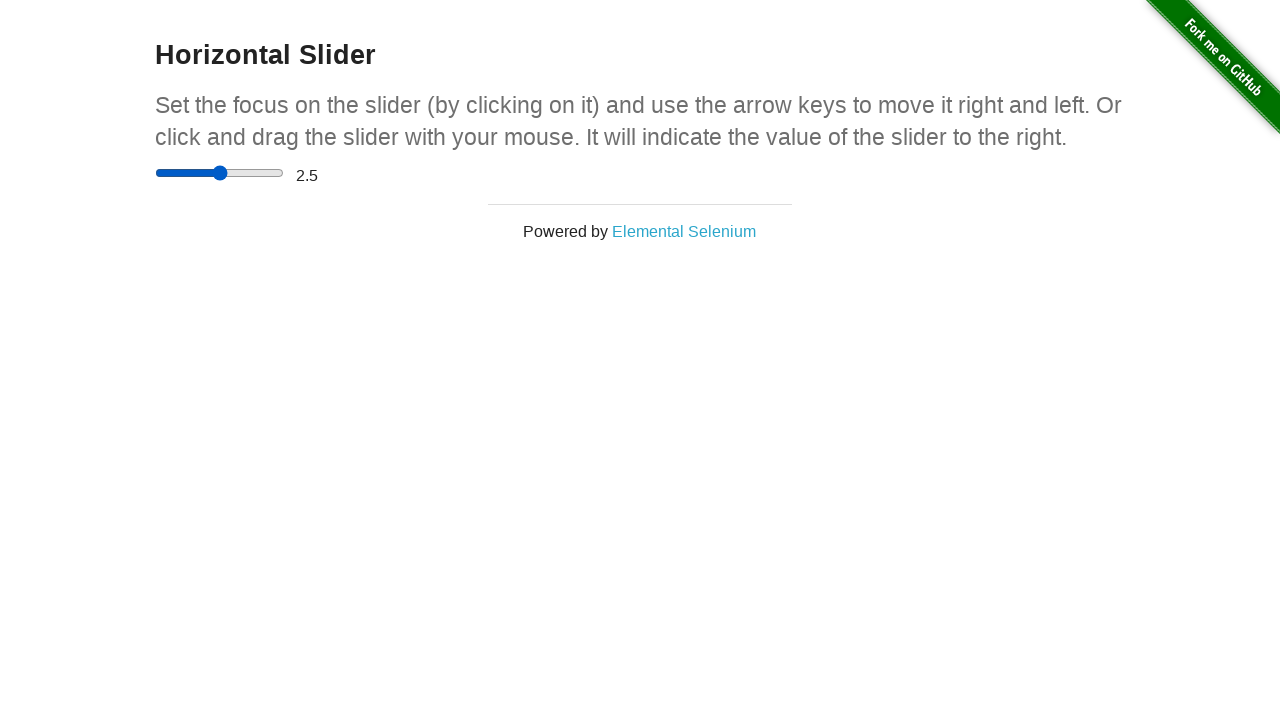

Clicked on slider to focus it for end position move at (220, 173) on input[type='range']
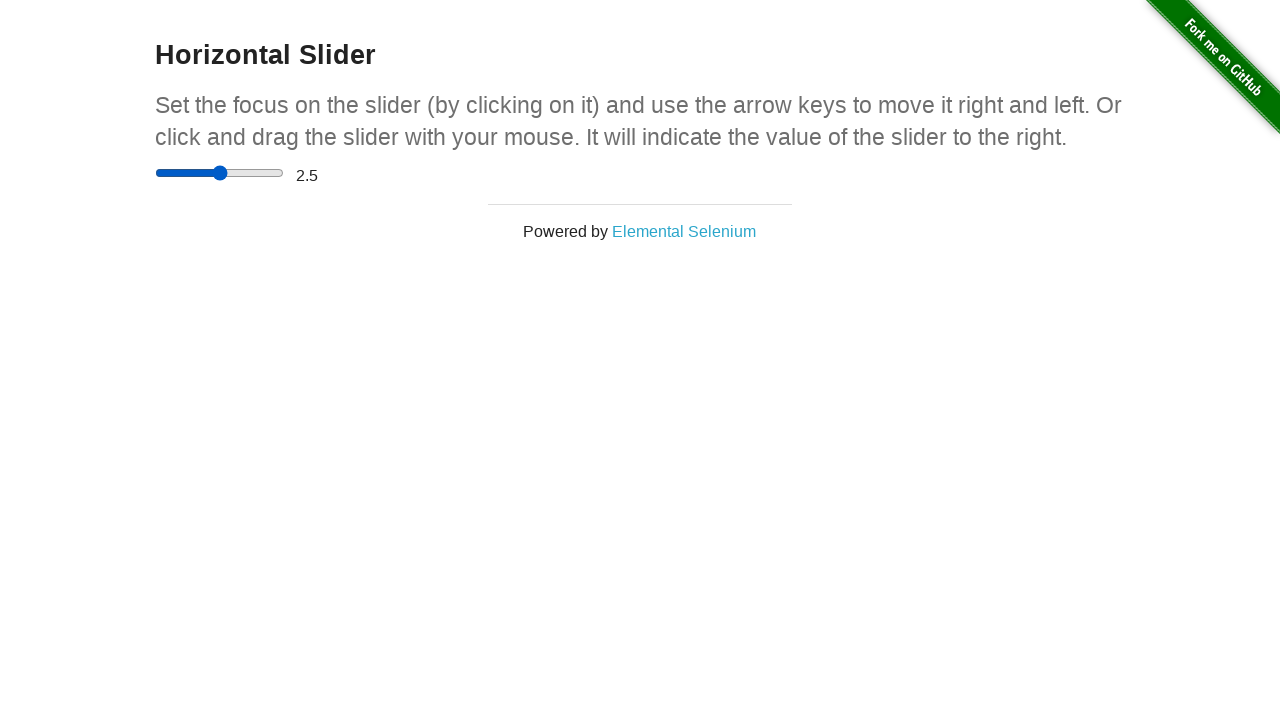

Moved mouse to right edge of slider at (284, 173)
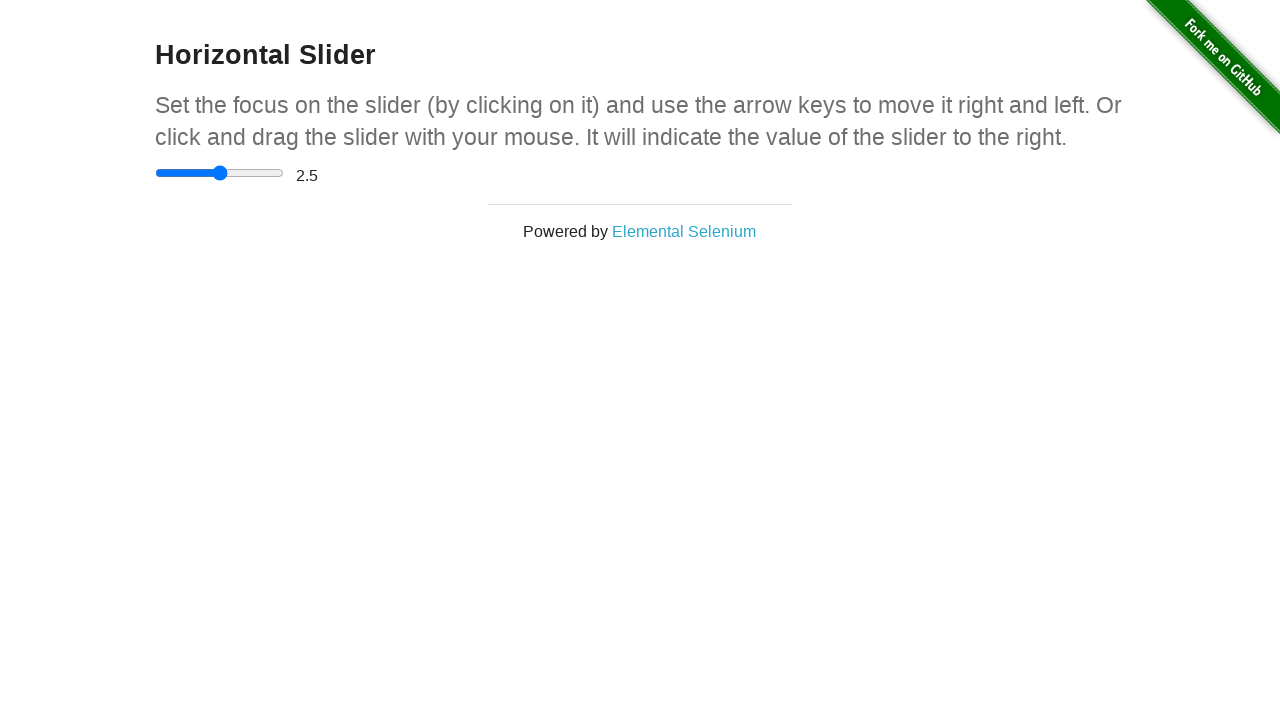

Pressed mouse button down at right edge at (284, 173)
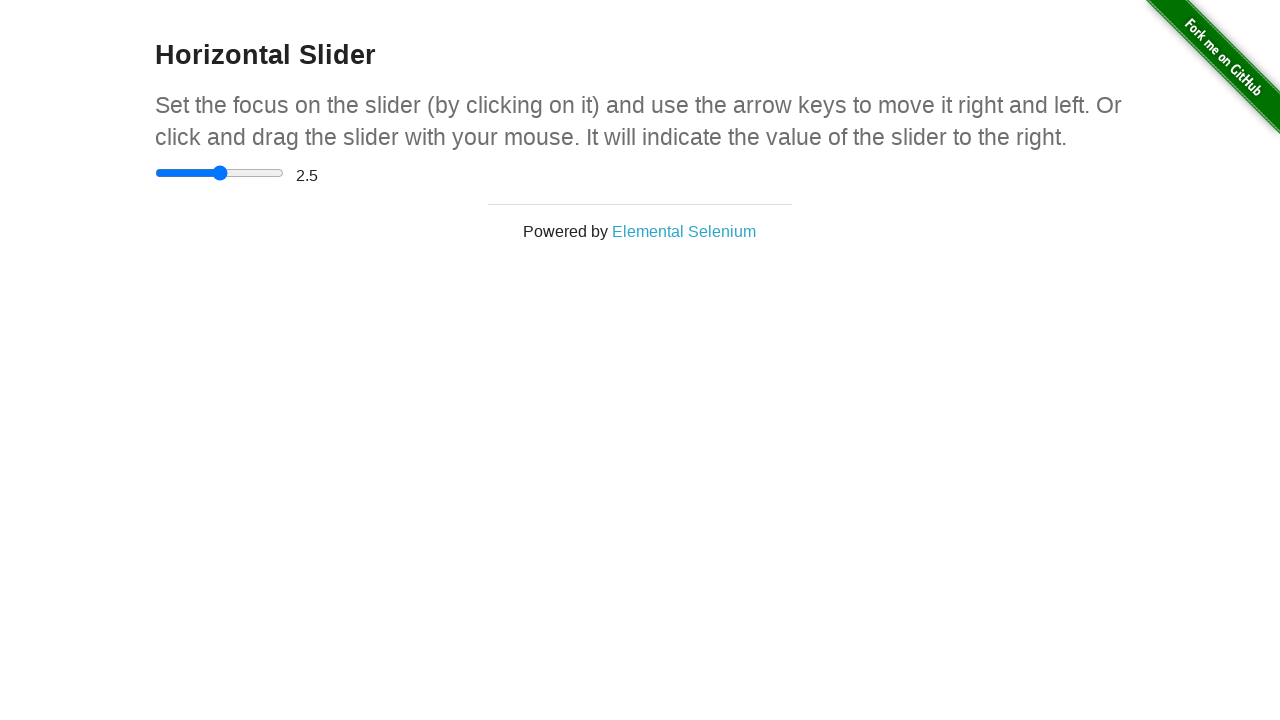

Maintained mouse position at right edge at (284, 173)
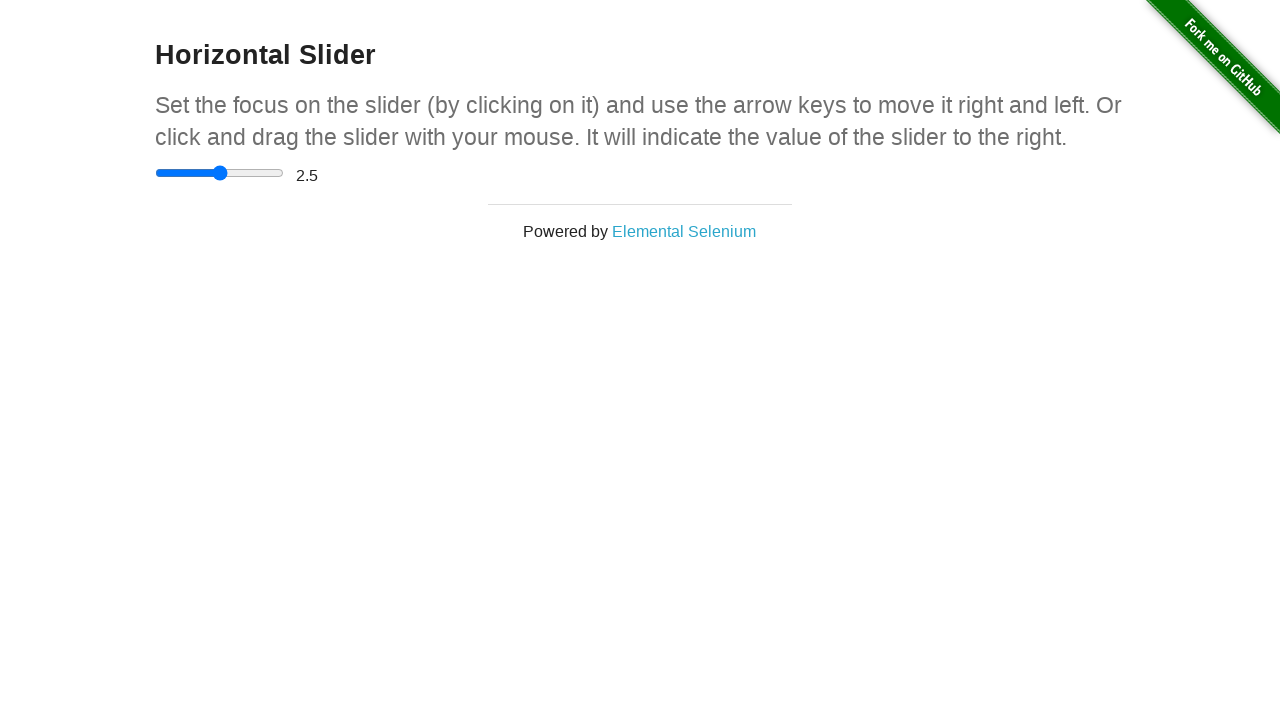

Released mouse button - slider moved to end position at (284, 173)
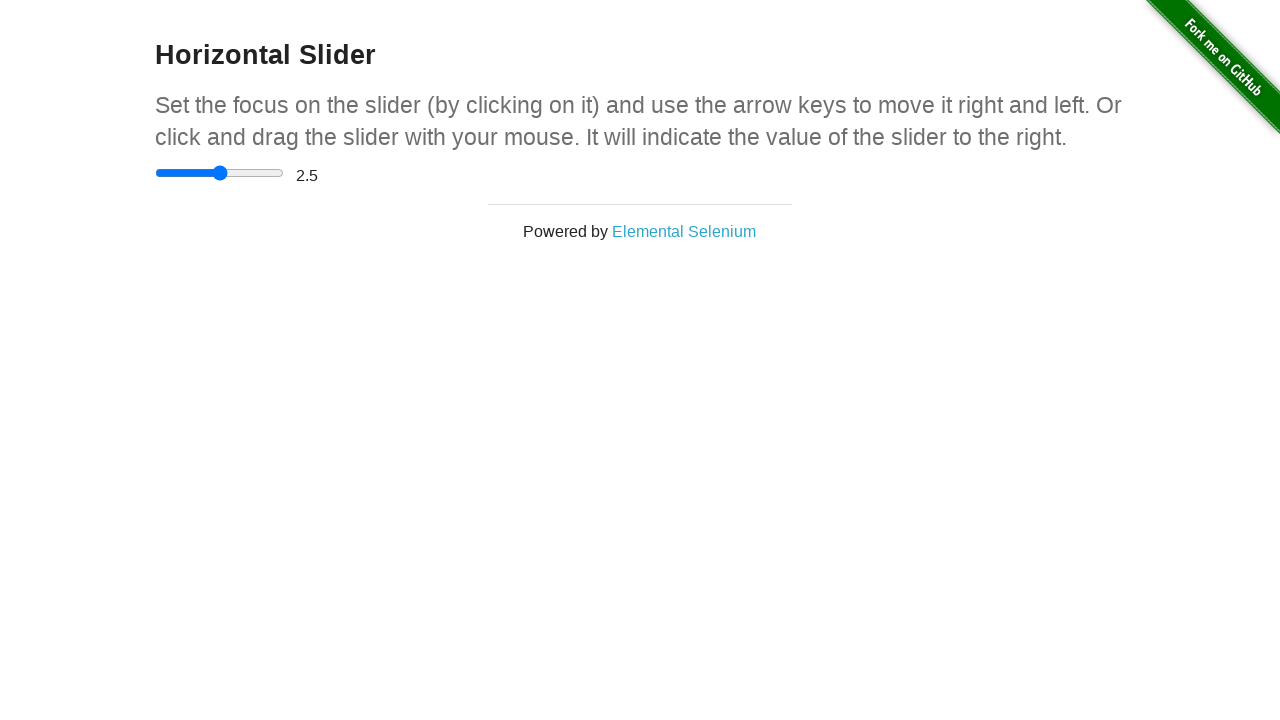

Clicked on slider to focus it for return to start position at (220, 173) on input[type='range']
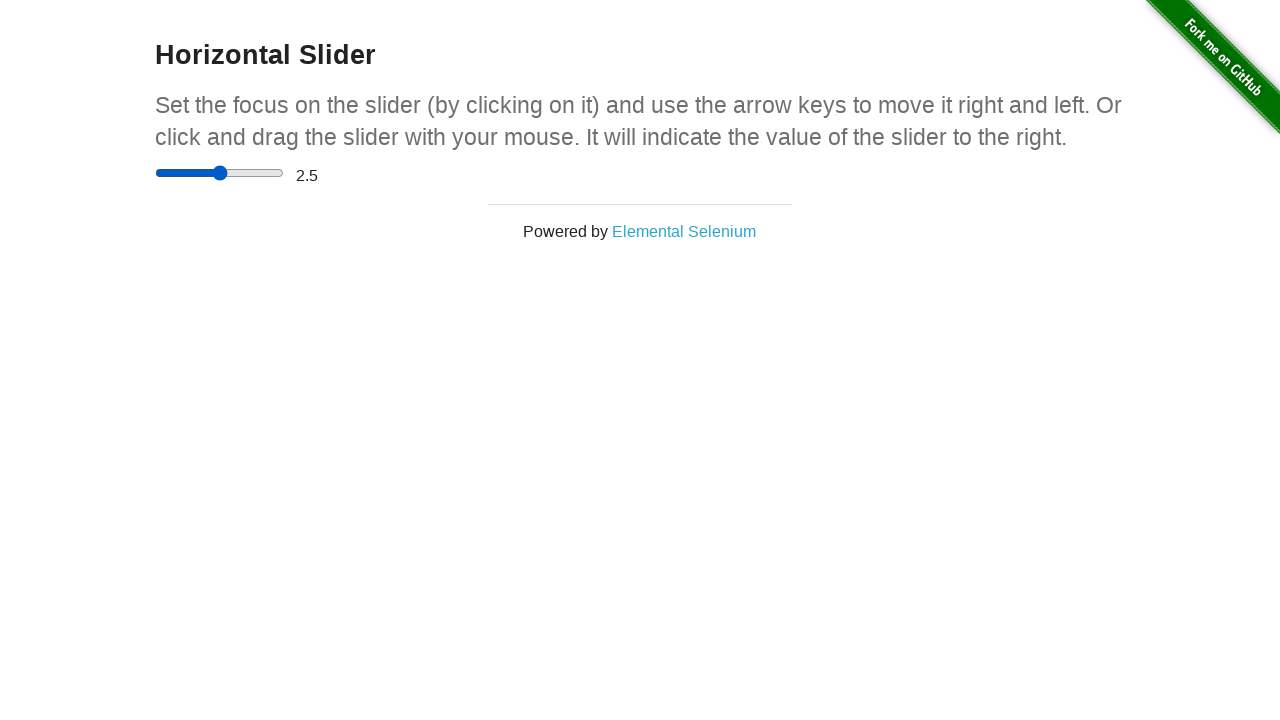

Moved mouse back to left edge of slider at (155, 173)
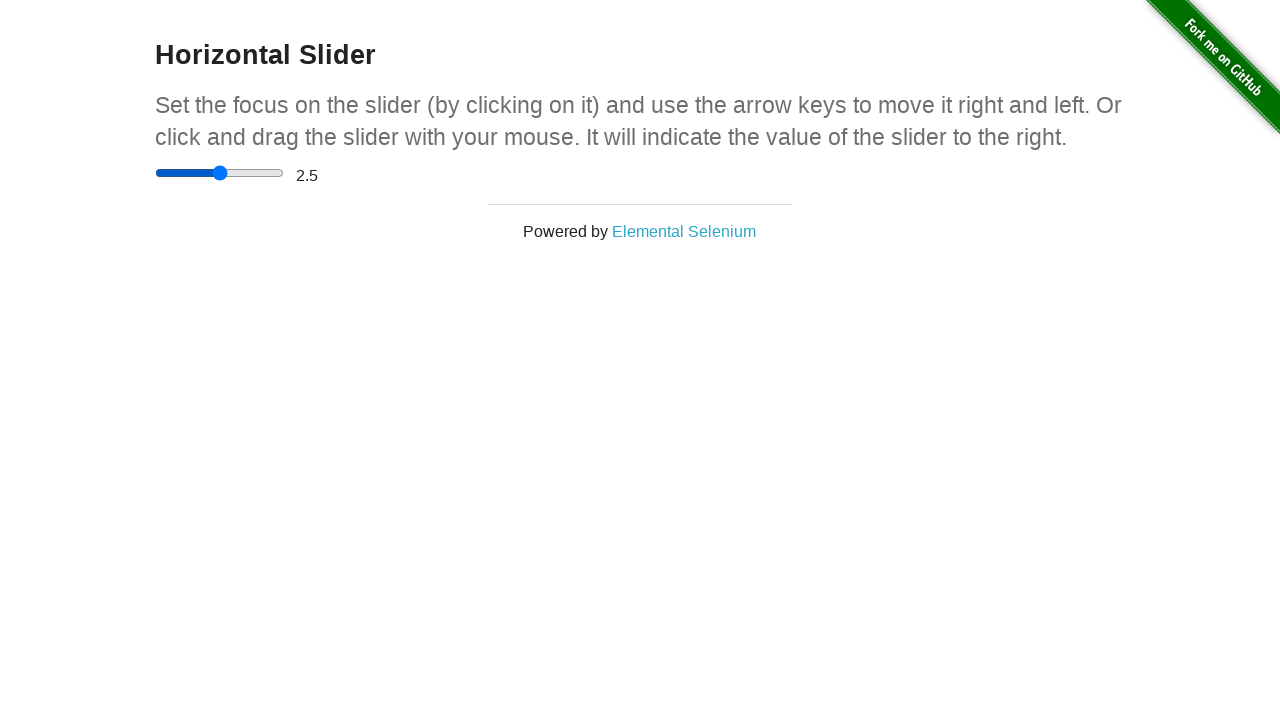

Pressed mouse button down at left edge at (155, 173)
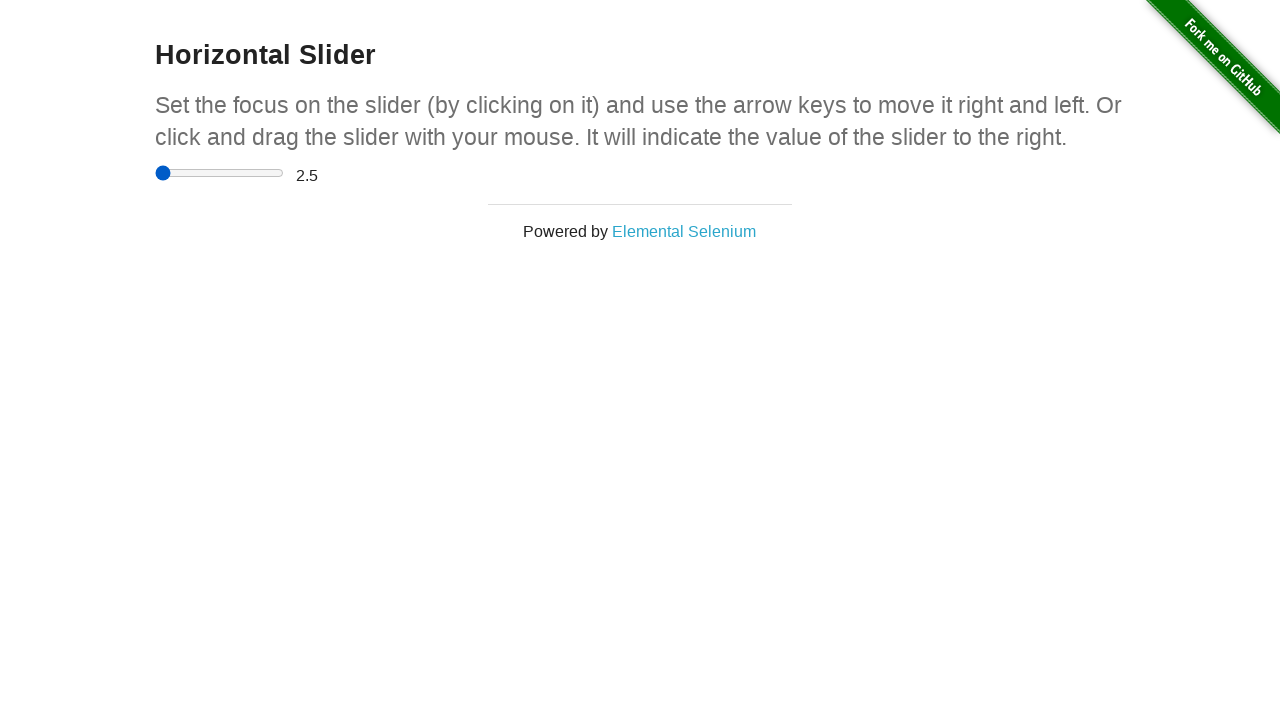

Maintained mouse position at left edge at (155, 173)
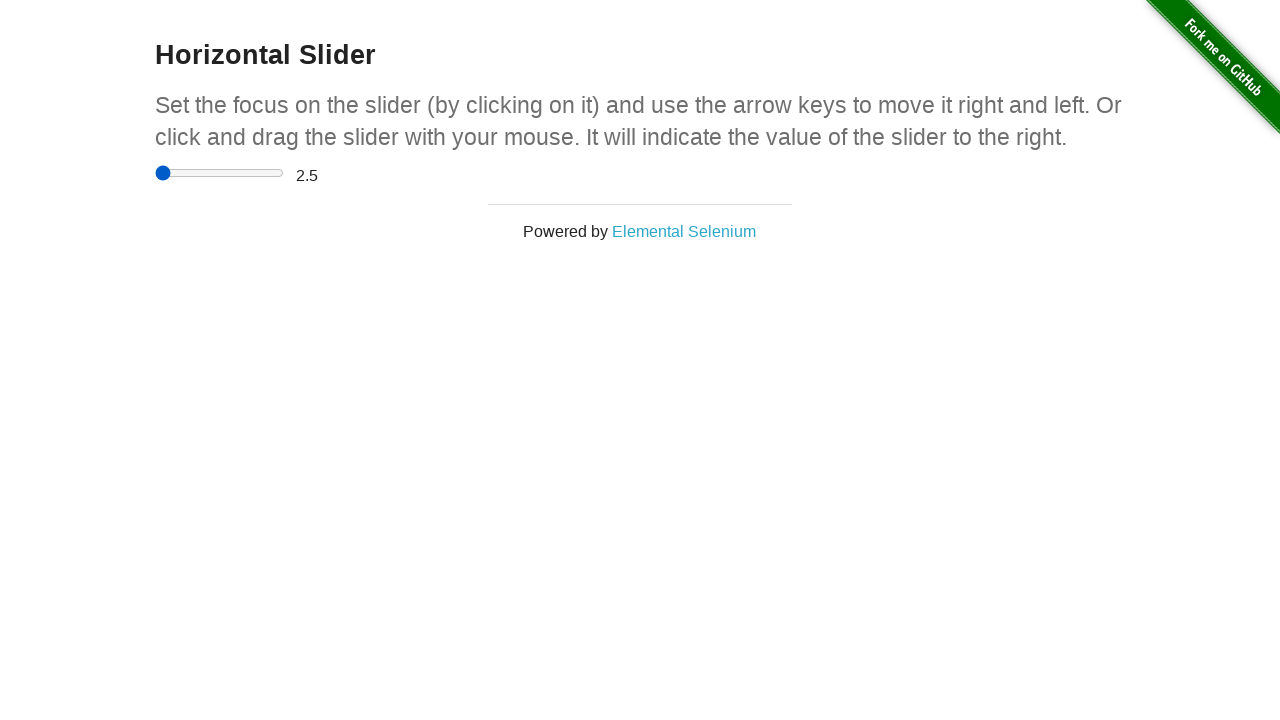

Released mouse button - slider returned to start position at (155, 173)
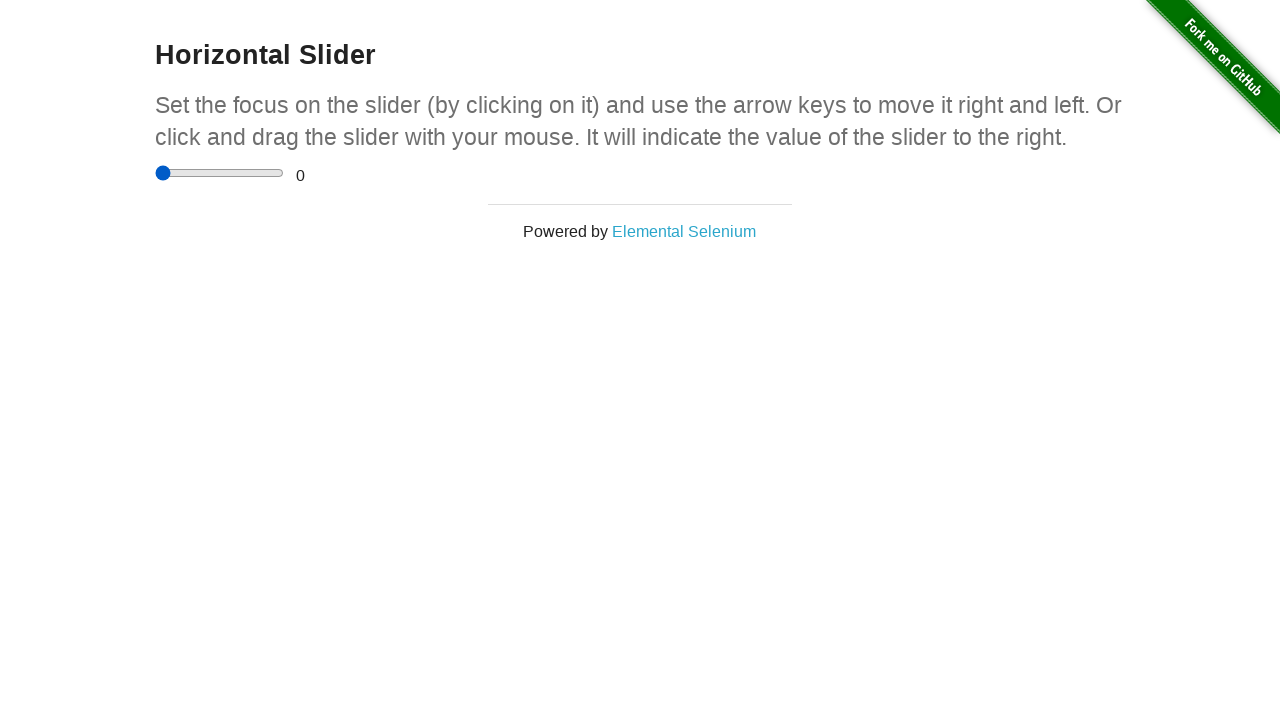

Verified that slider value display element is visible
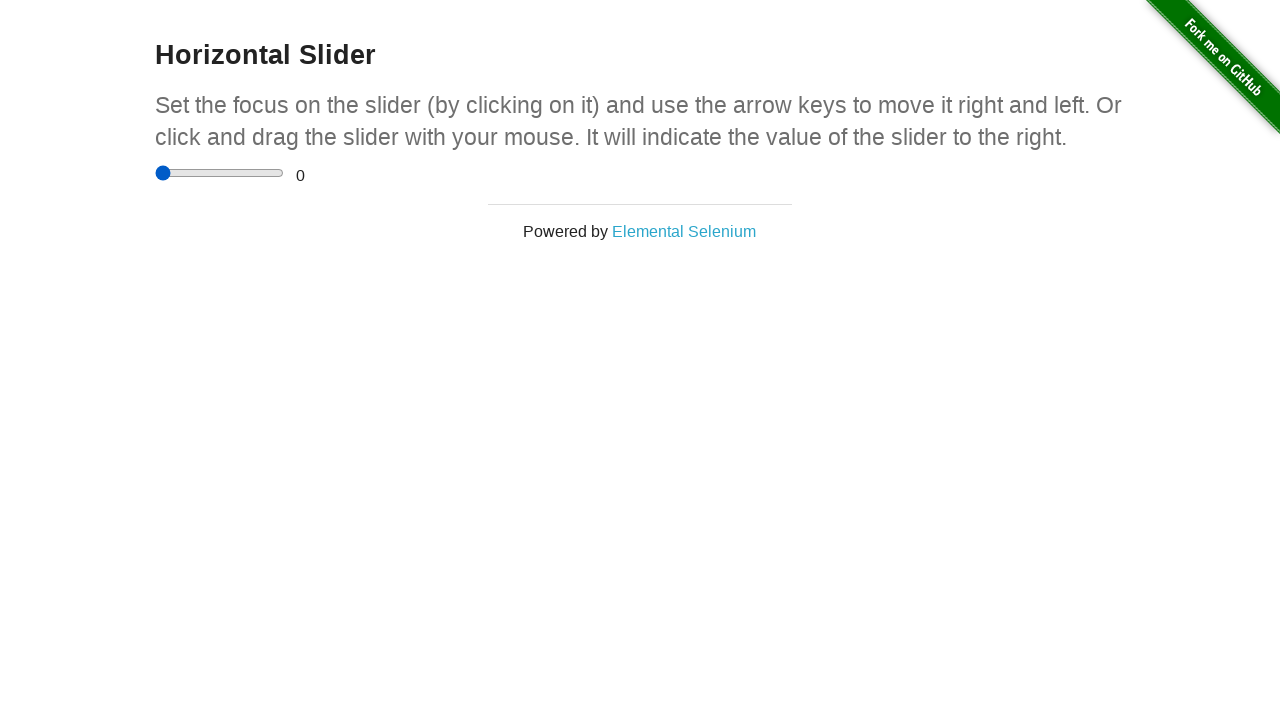

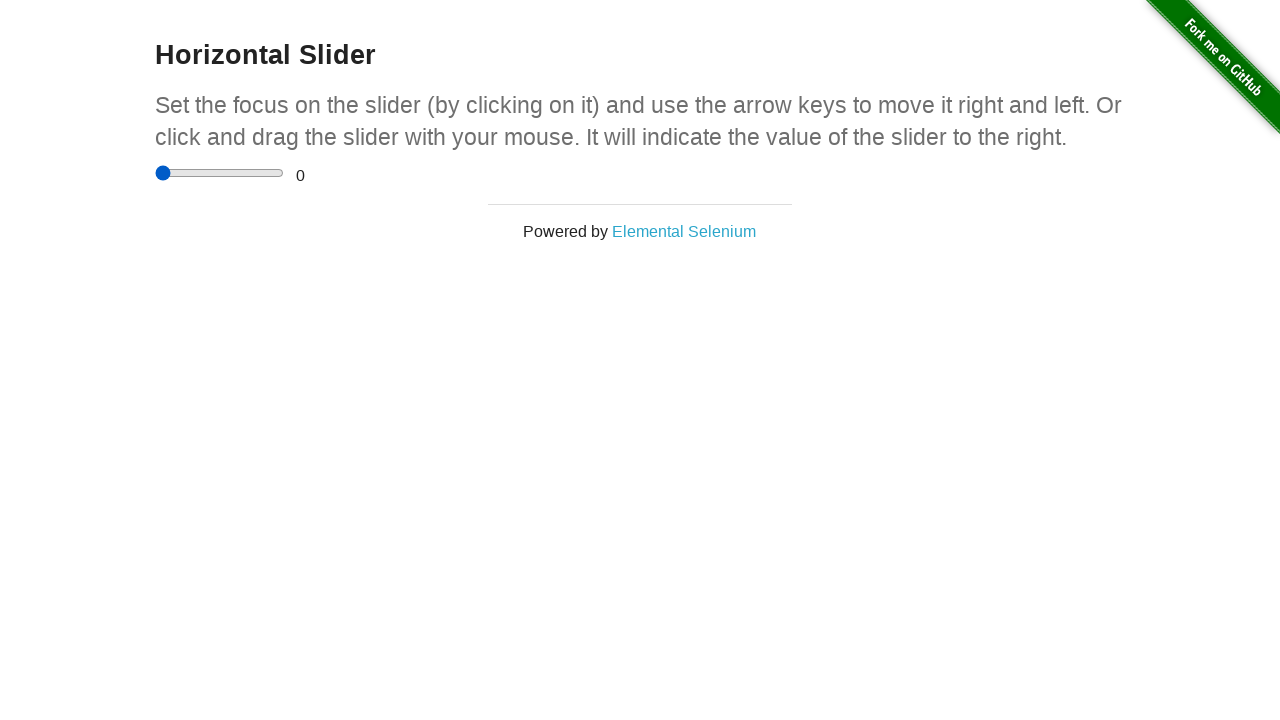